Tests that the counter displays the current number of todo items

Starting URL: https://demo.playwright.dev/todomvc

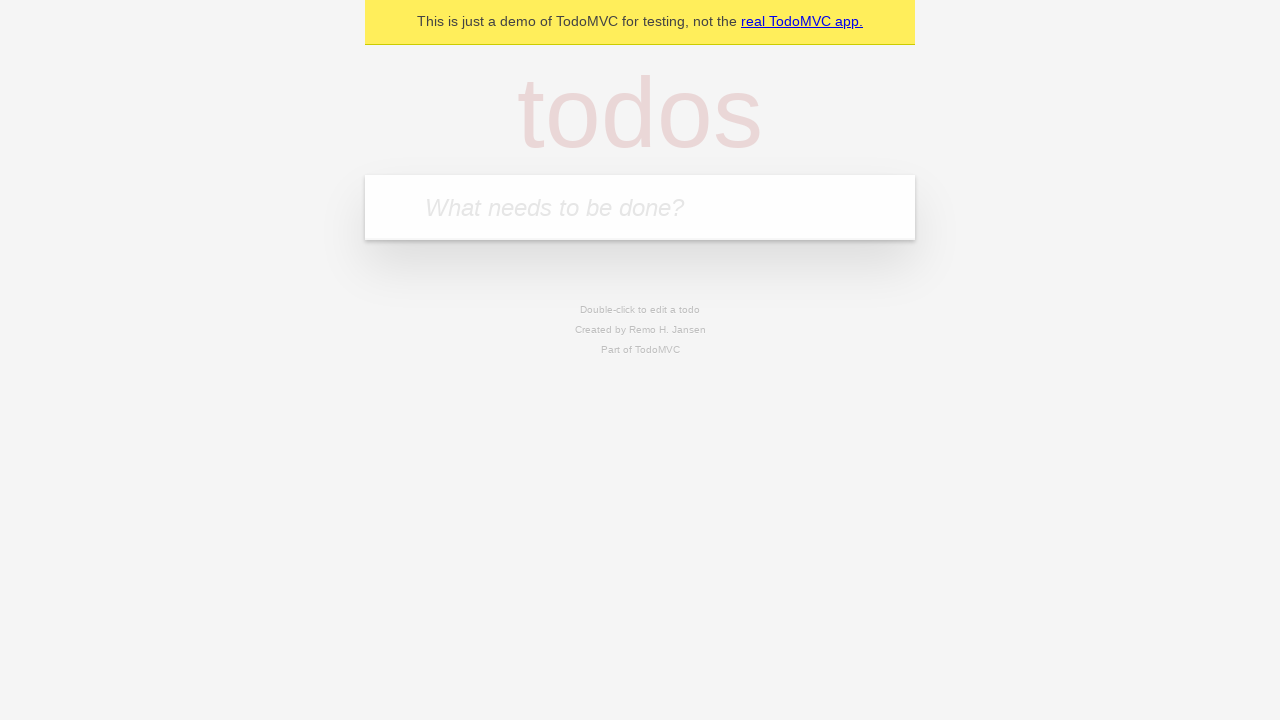

Located the todo input field with placeholder 'What needs to be done?'
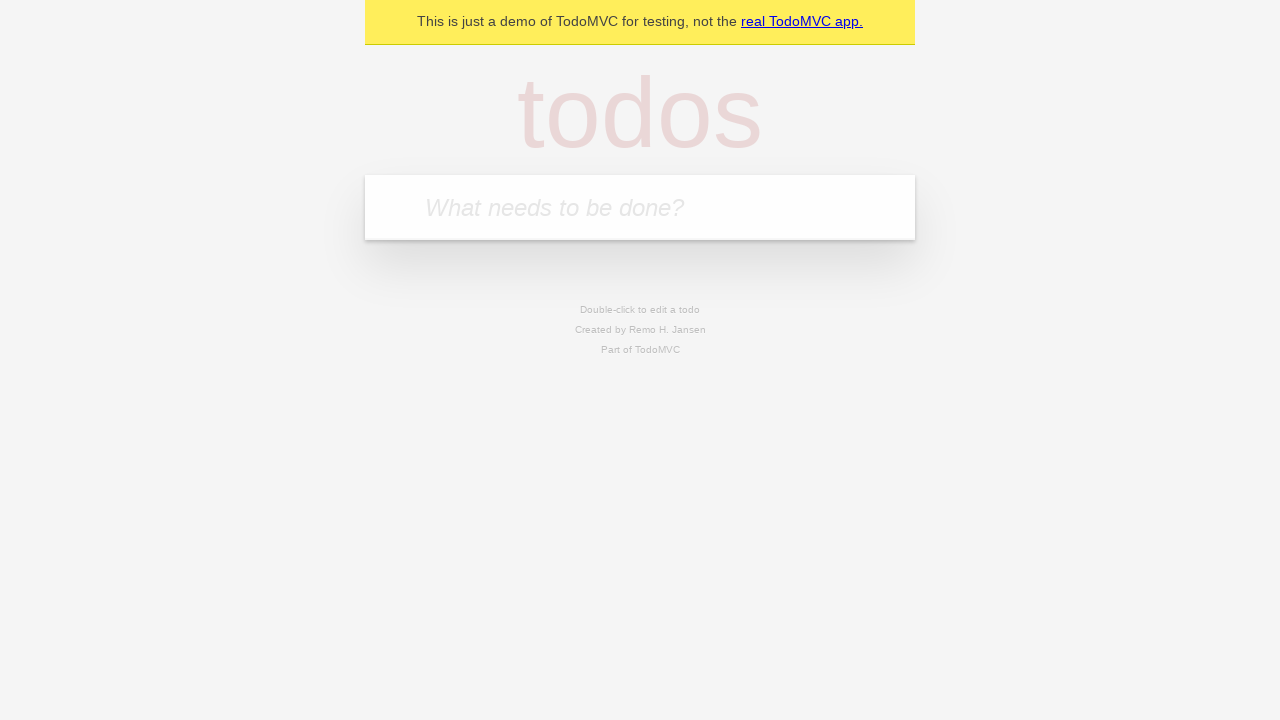

Filled todo input with 'buy some cheese' on internal:attr=[placeholder="What needs to be done?"i]
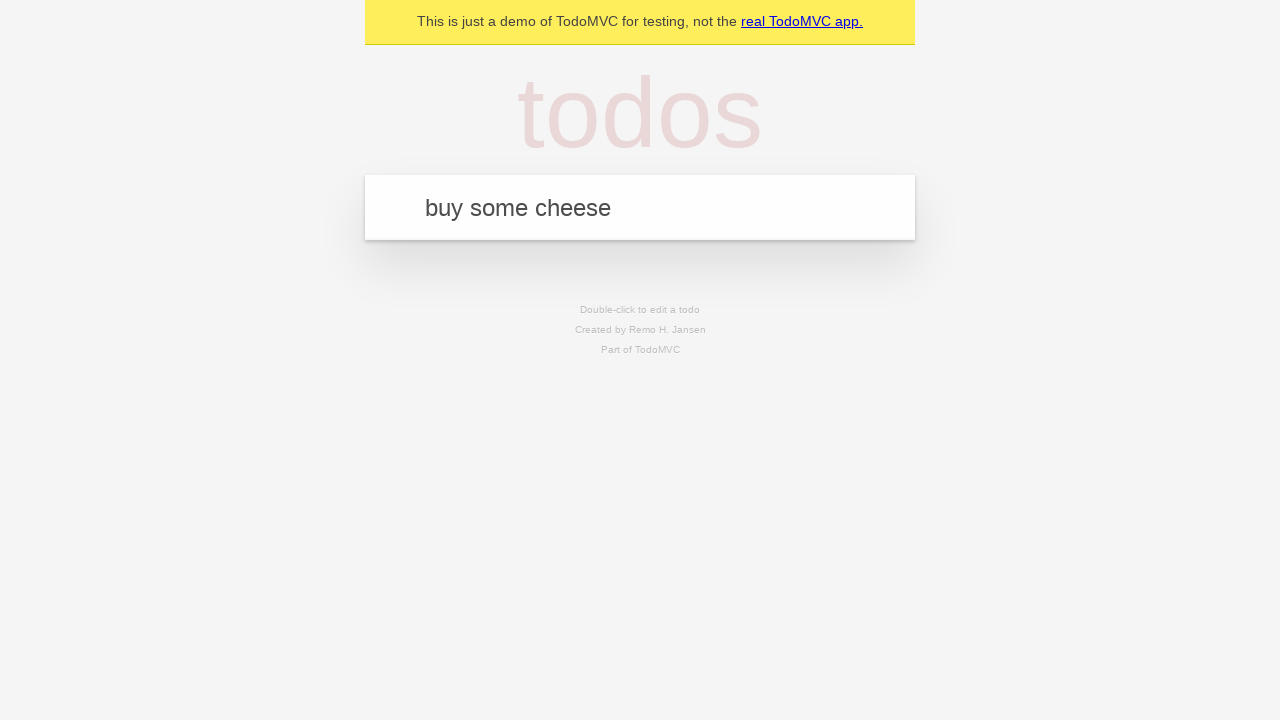

Pressed Enter to create first todo item on internal:attr=[placeholder="What needs to be done?"i]
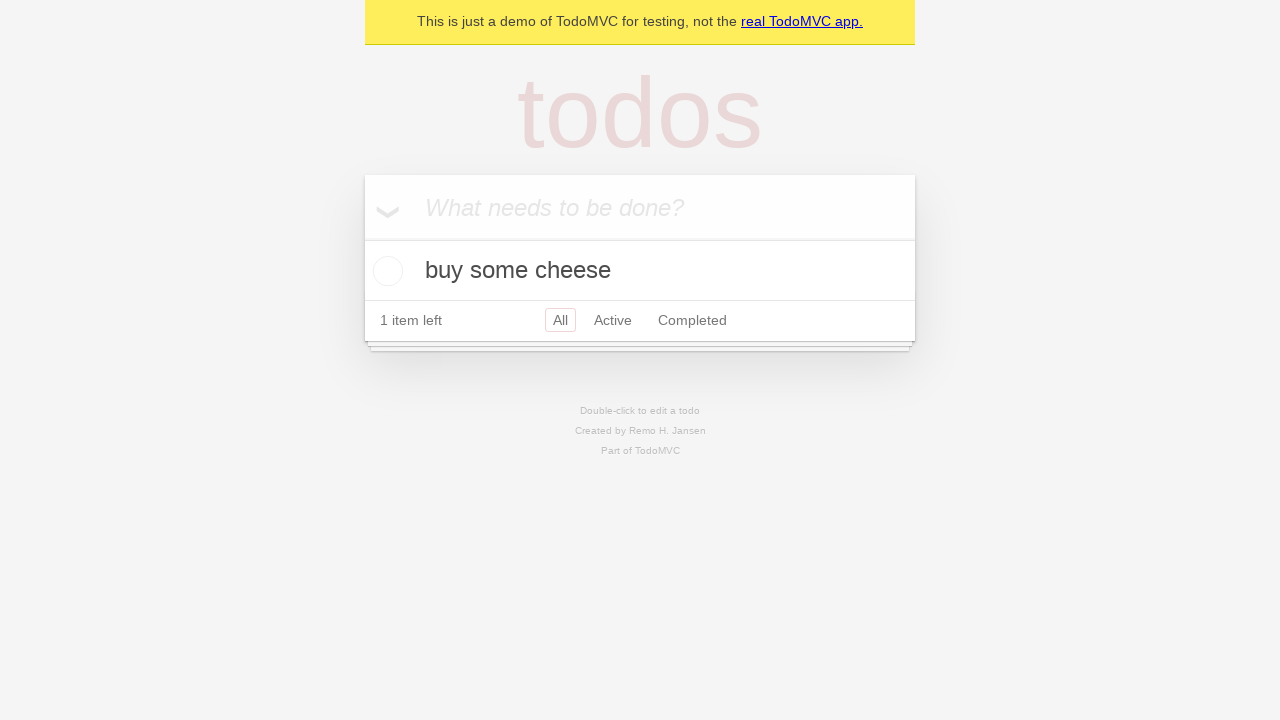

Waited for todo counter to appear
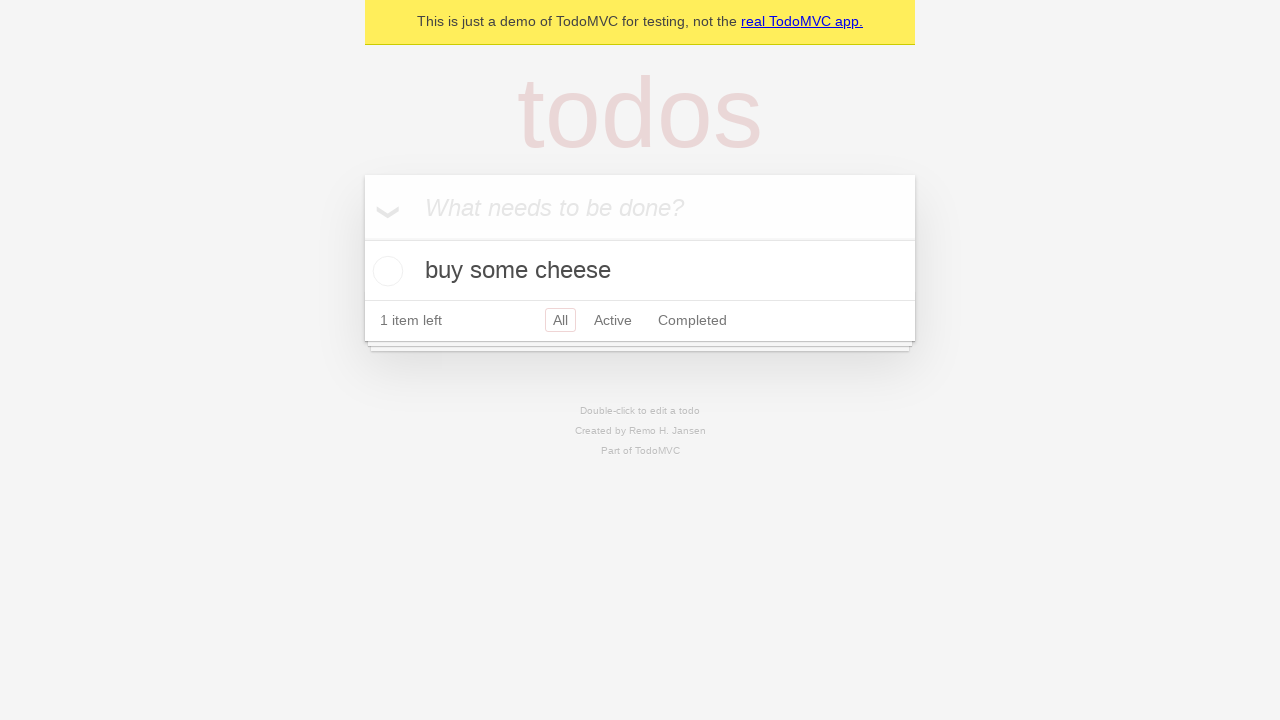

Filled todo input with 'feed the cat' on internal:attr=[placeholder="What needs to be done?"i]
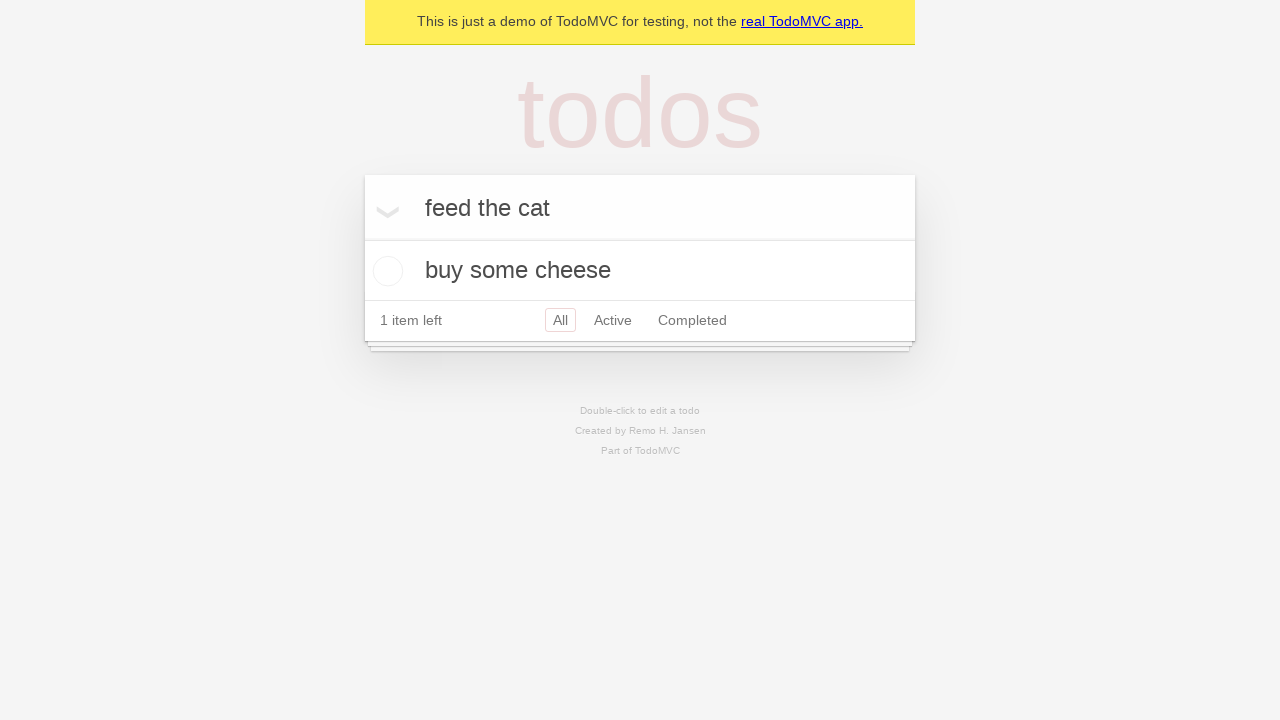

Pressed Enter to create second todo item on internal:attr=[placeholder="What needs to be done?"i]
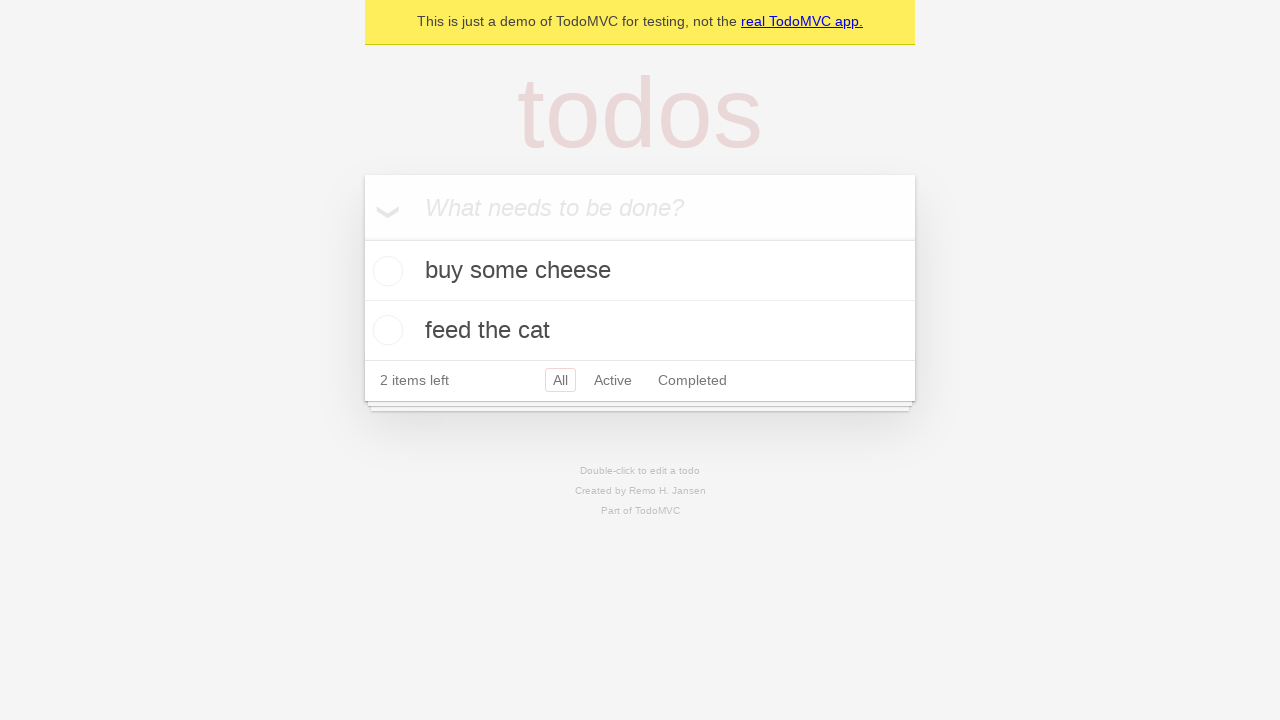

Waited for second todo item to appear and counter to update
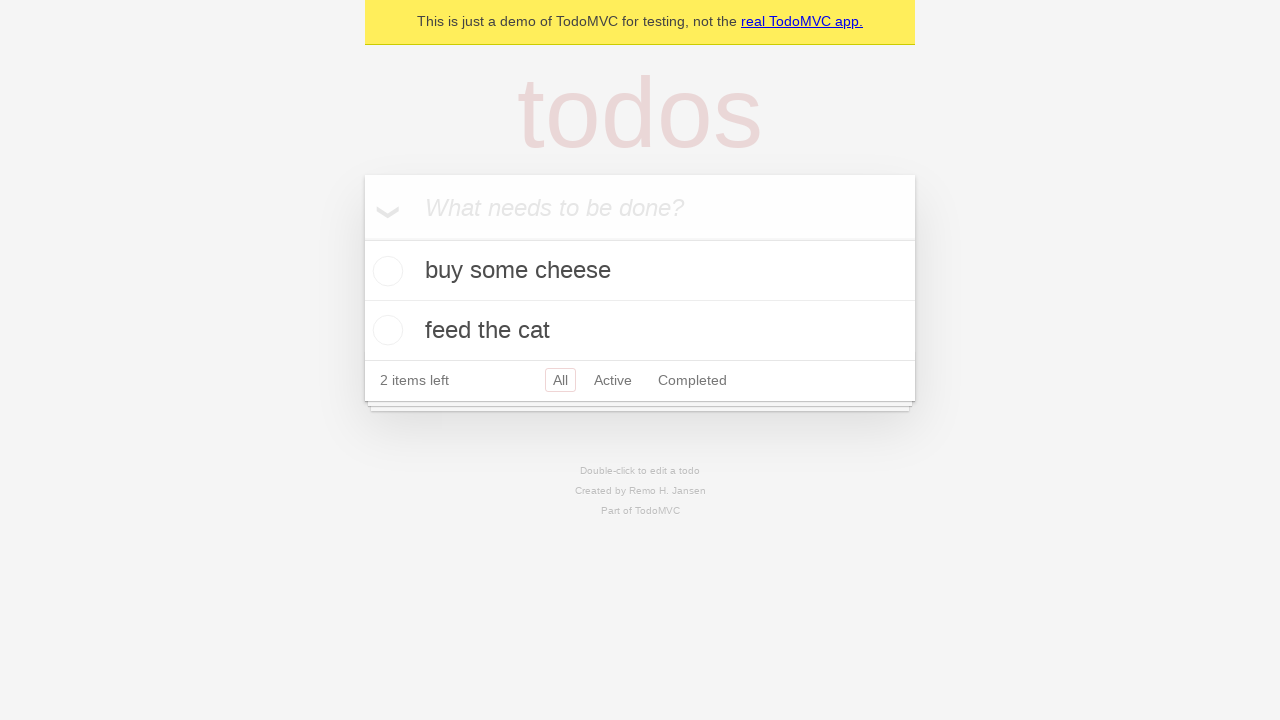

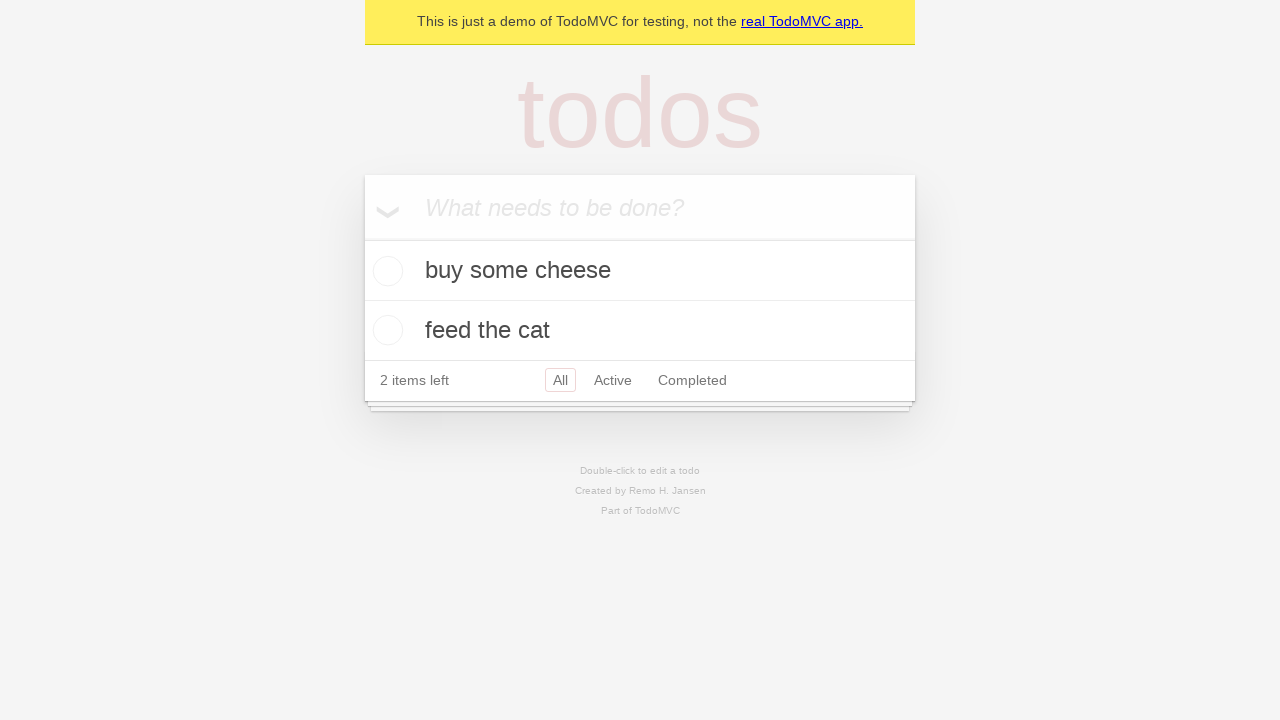